Tests character validation by entering a 6-character string and verifying it shows as invalid

Starting URL: https://testpages.eviltester.com/styled/apps/7charval/simple7charvalidation.html

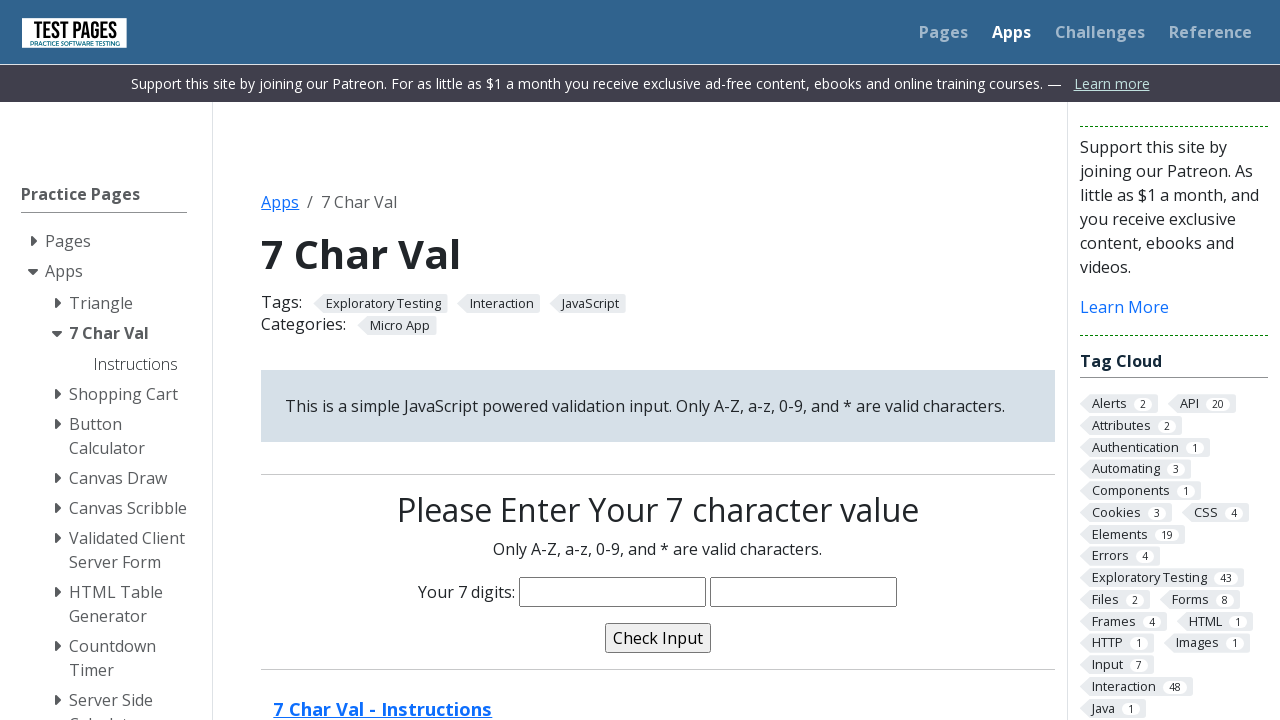

Navigated to 7-character validation test page
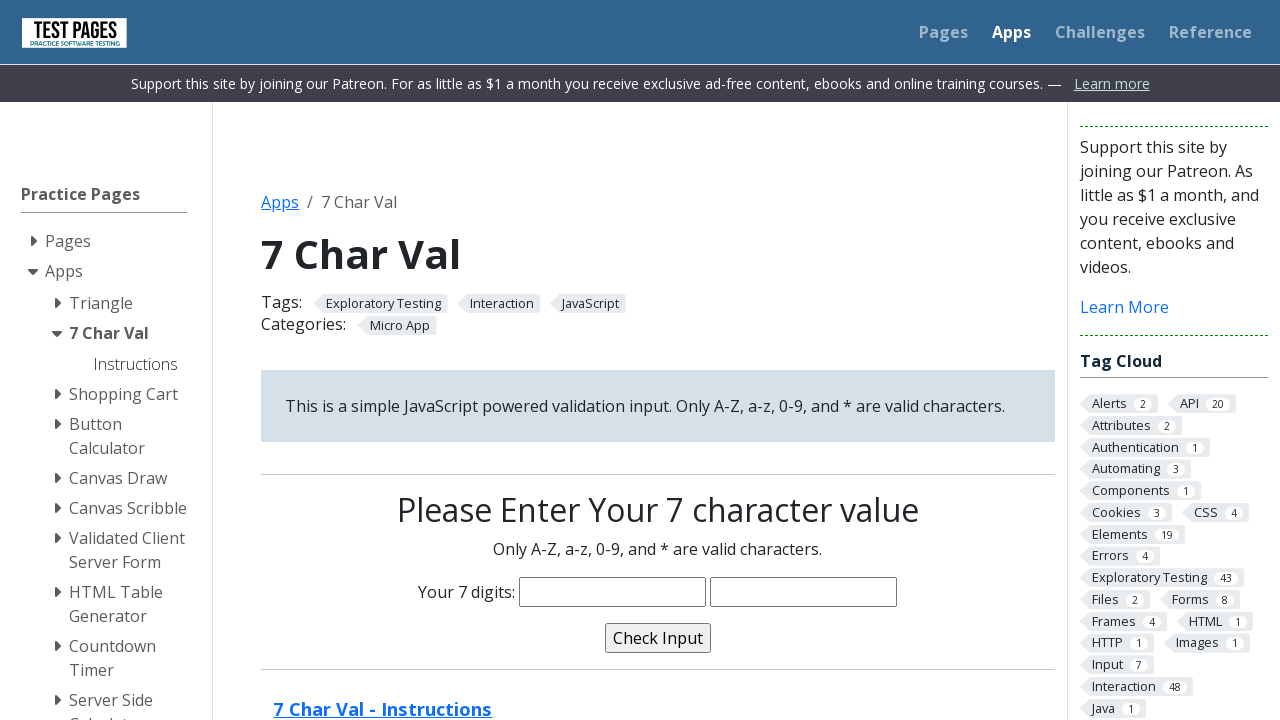

Filled character input field with 'jeries*' (7 characters) on input[name='characters']
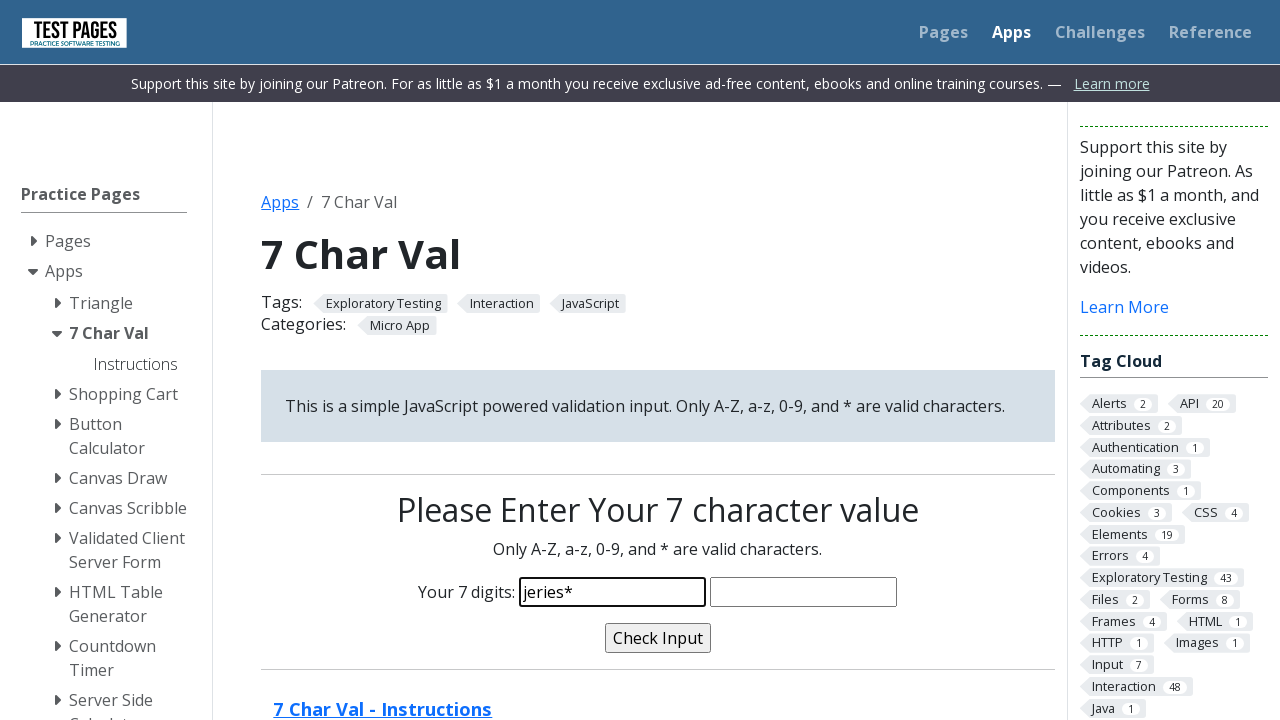

Clicked validate button at (658, 638) on input[name='validate']
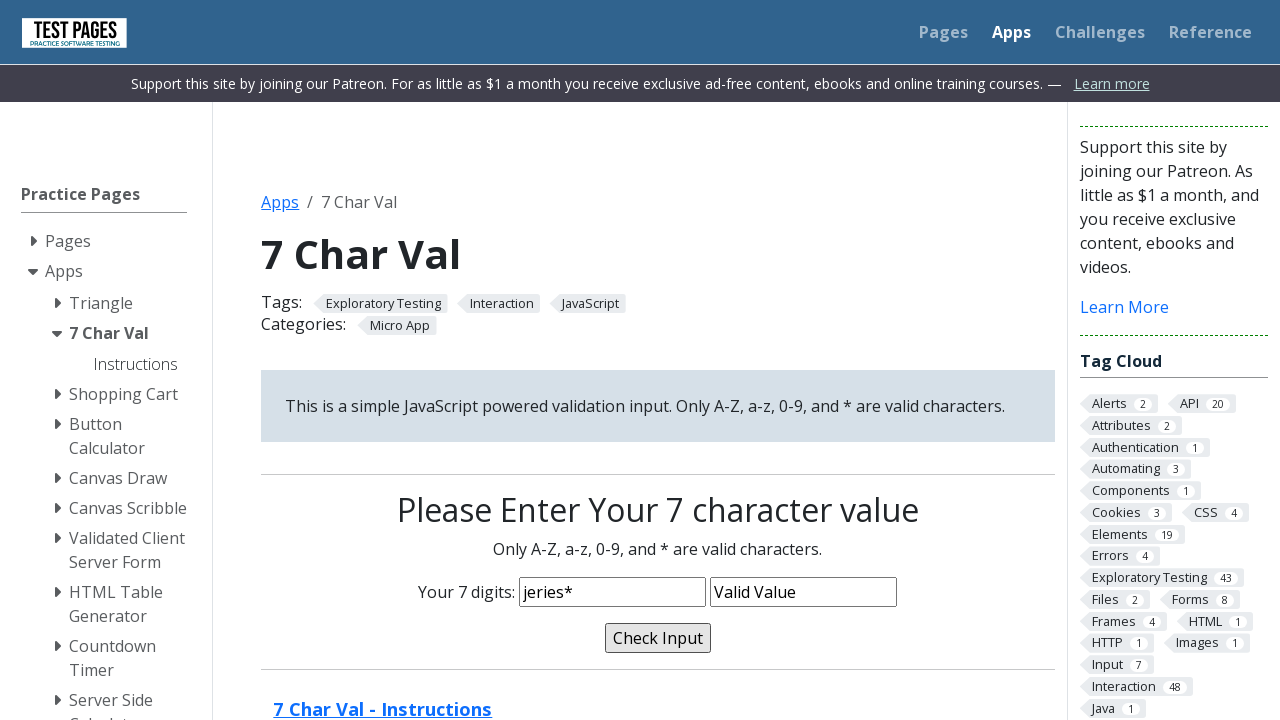

Validation message appeared on page
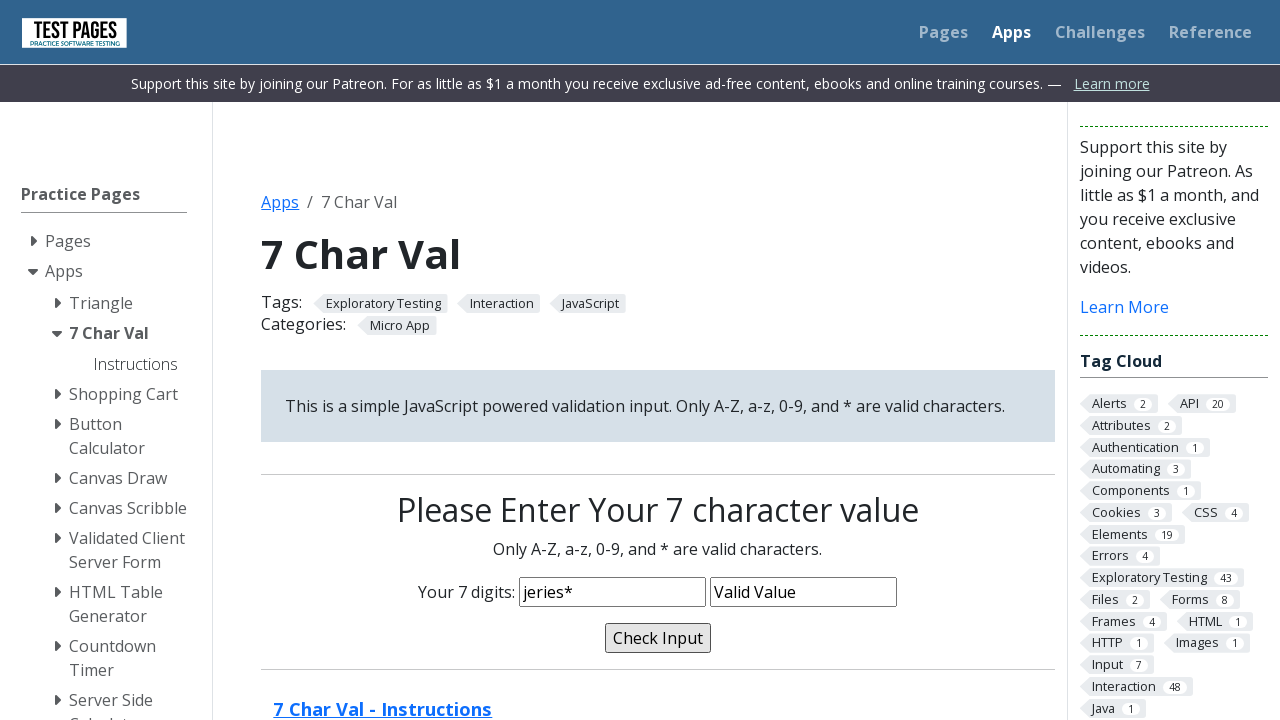

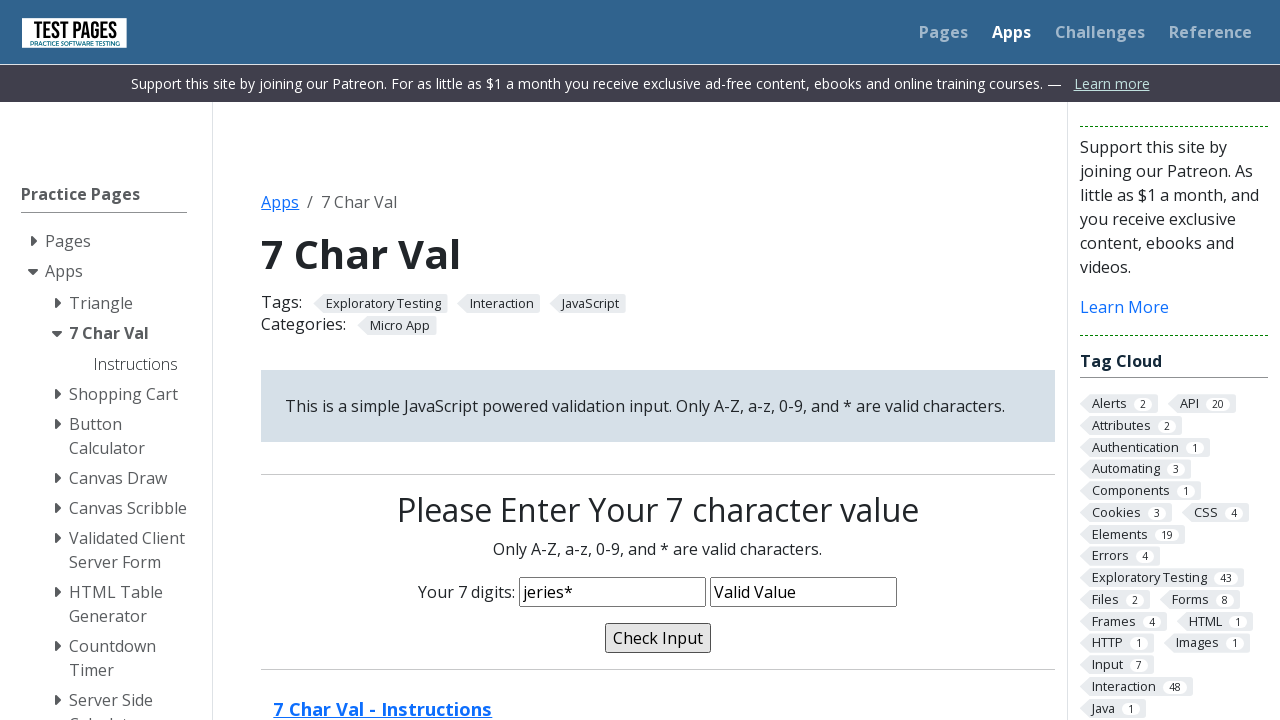